Tests finding elements using XPath selector

Starting URL: http://guinea-pig.webdriver.io

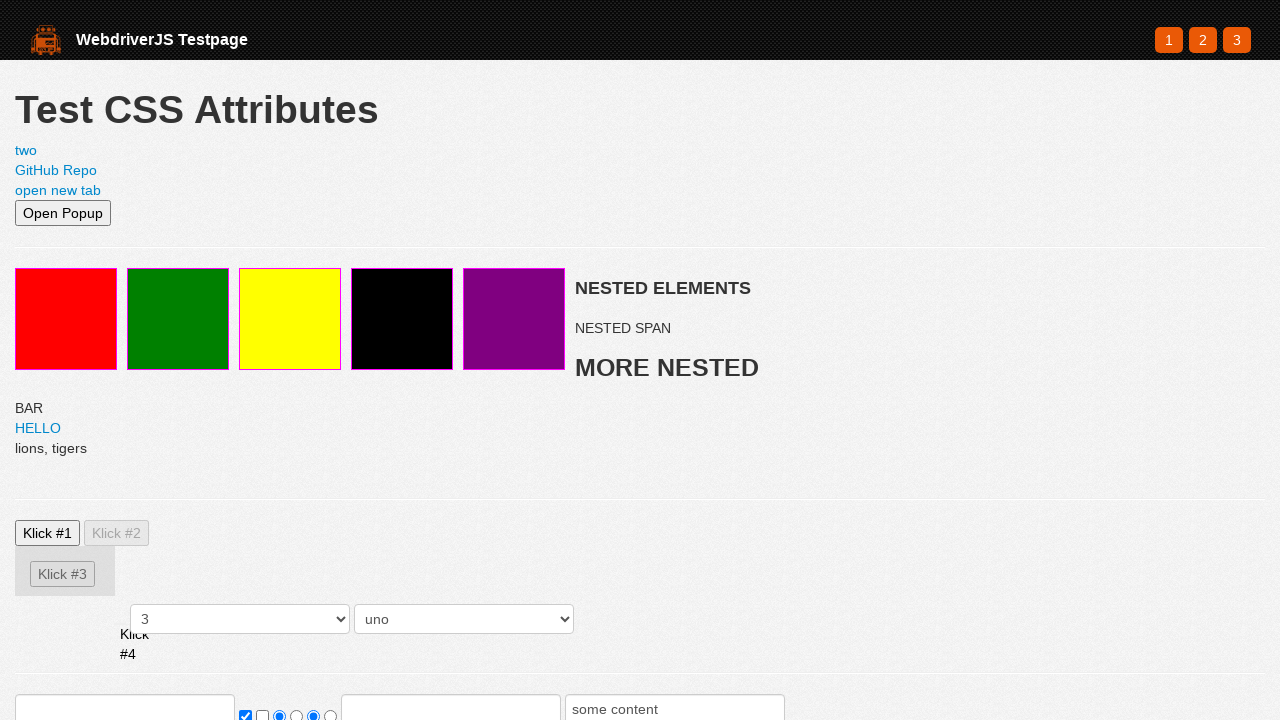

Navigated to guinea-pig.webdriver.io starting URL
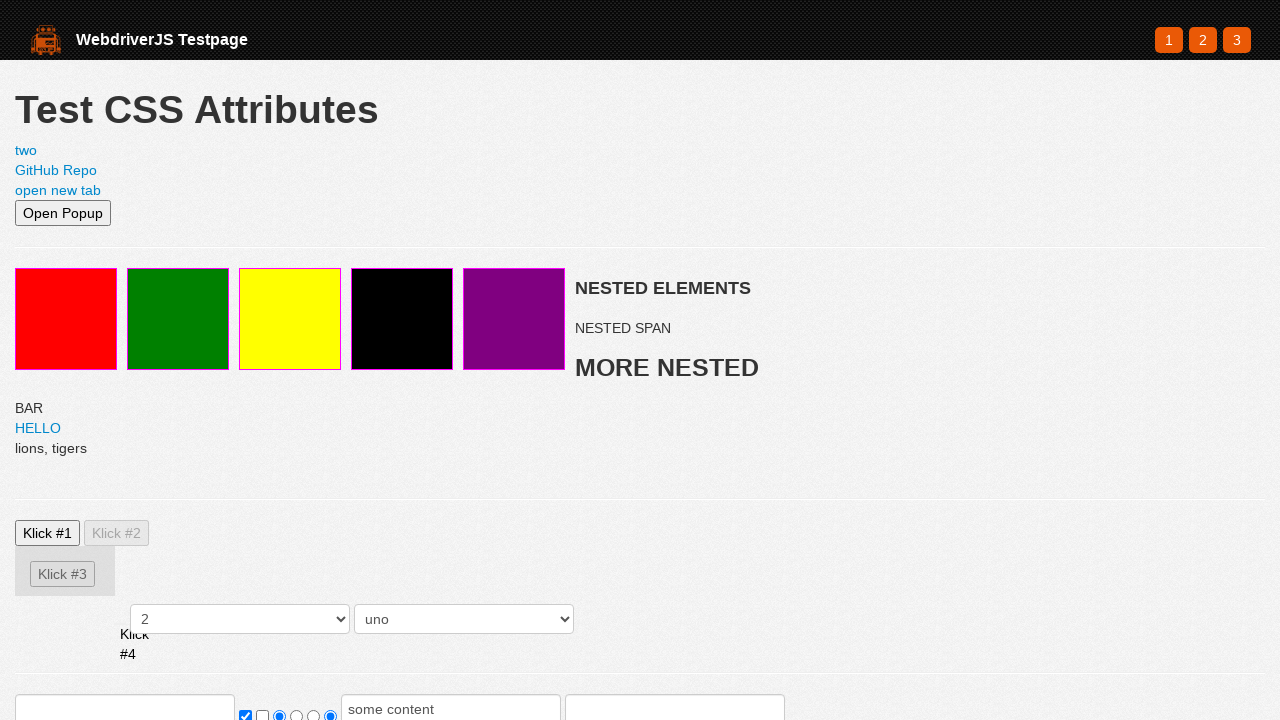

Located element with XPath selector //*[@id="newWindow"]
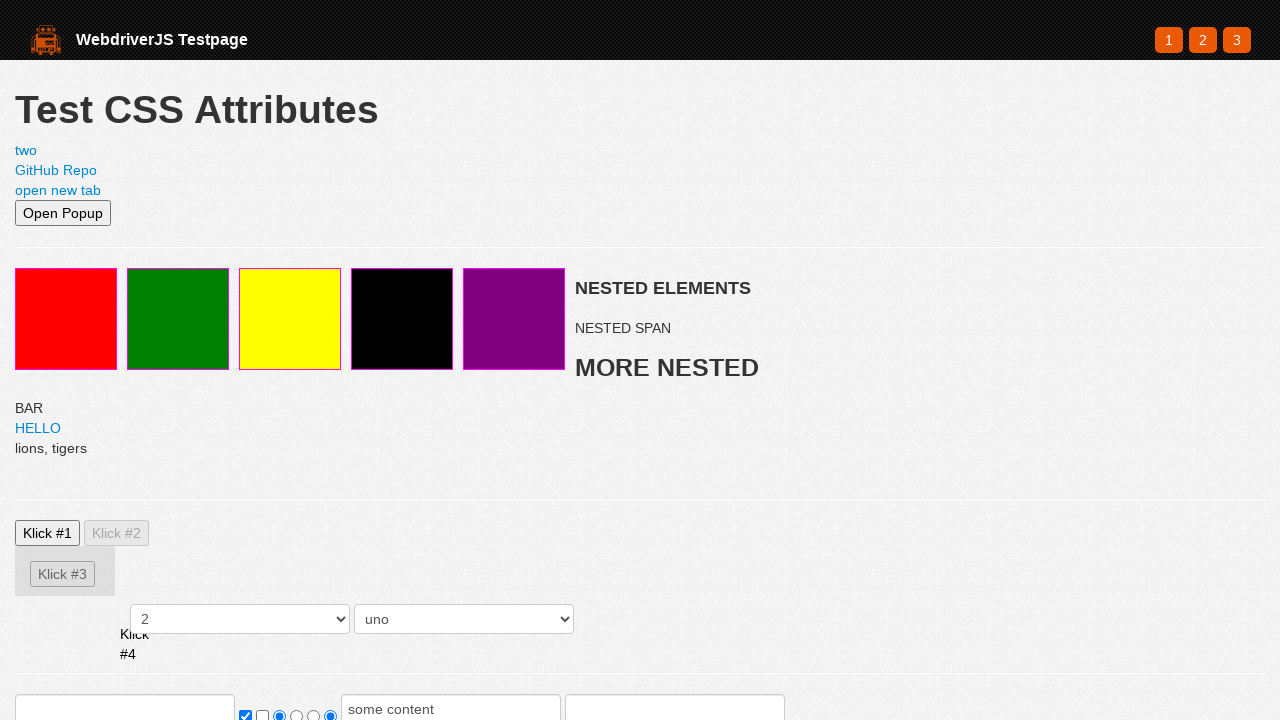

Waited for XPath element to be ready
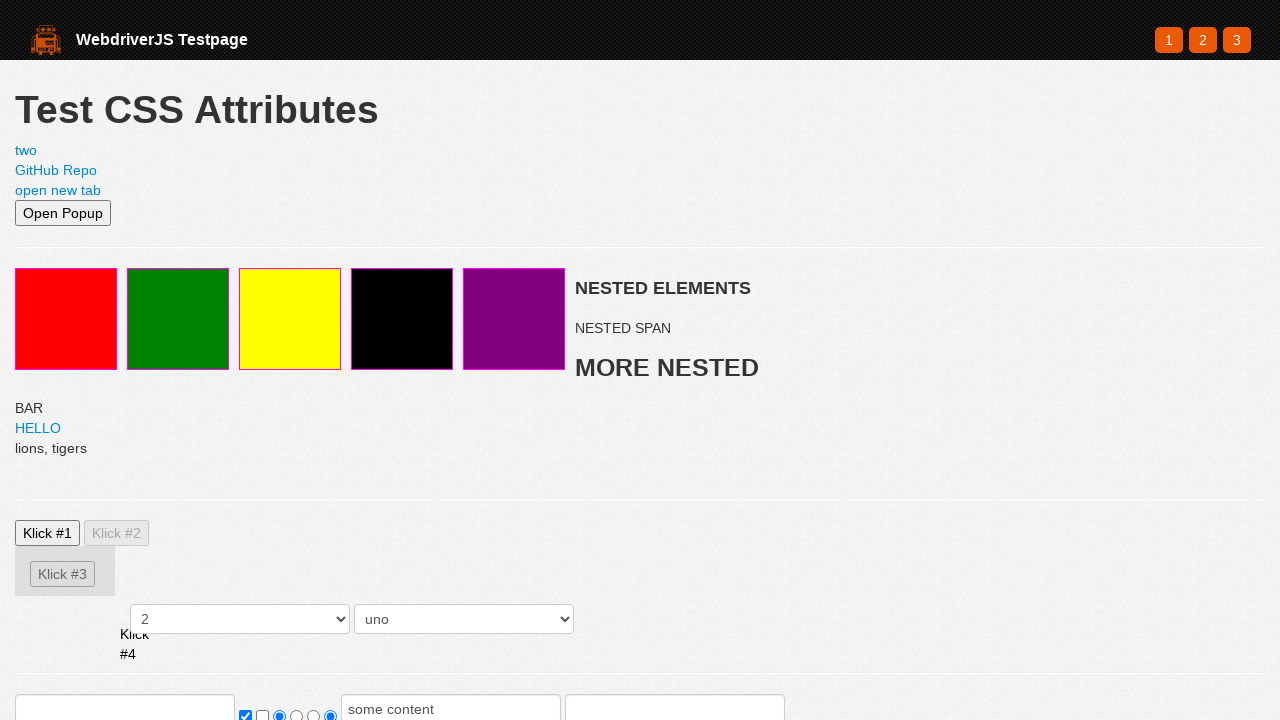

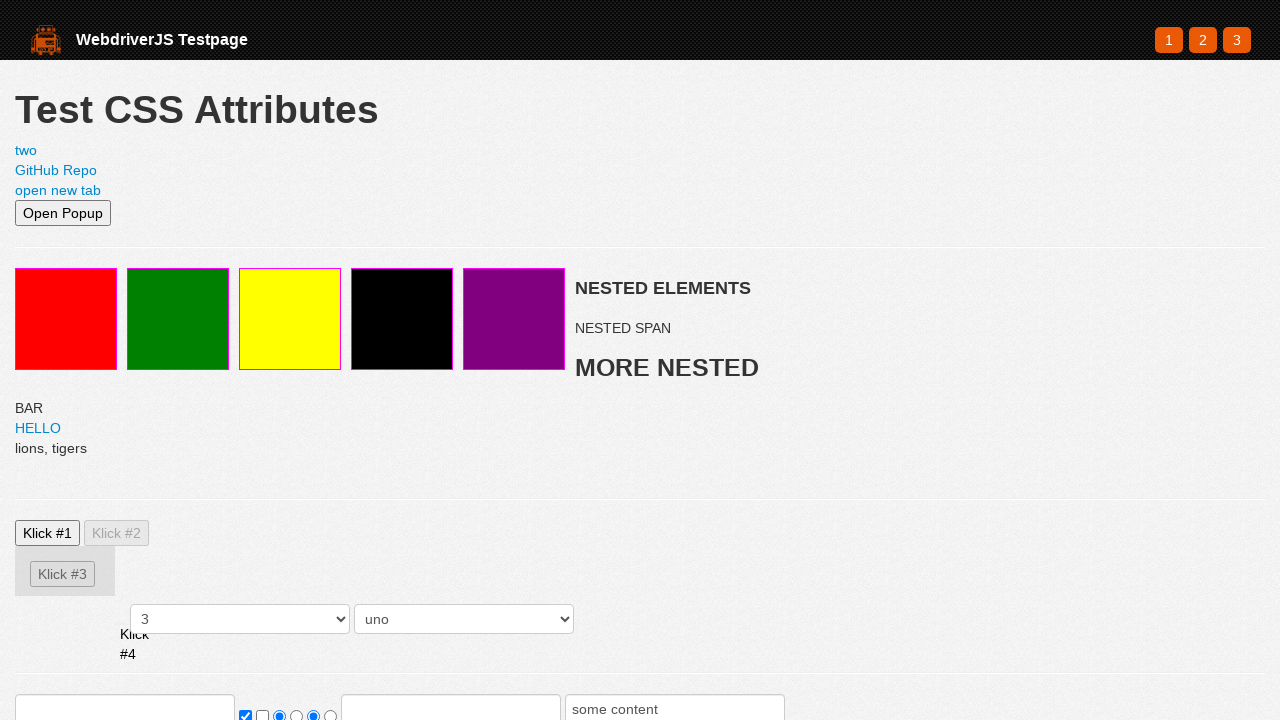